Navigates to a university restaurant menu page and waits for menu content to load

Starting URL: https://www.smu.ac.kr/kor/life/restaurantView.do

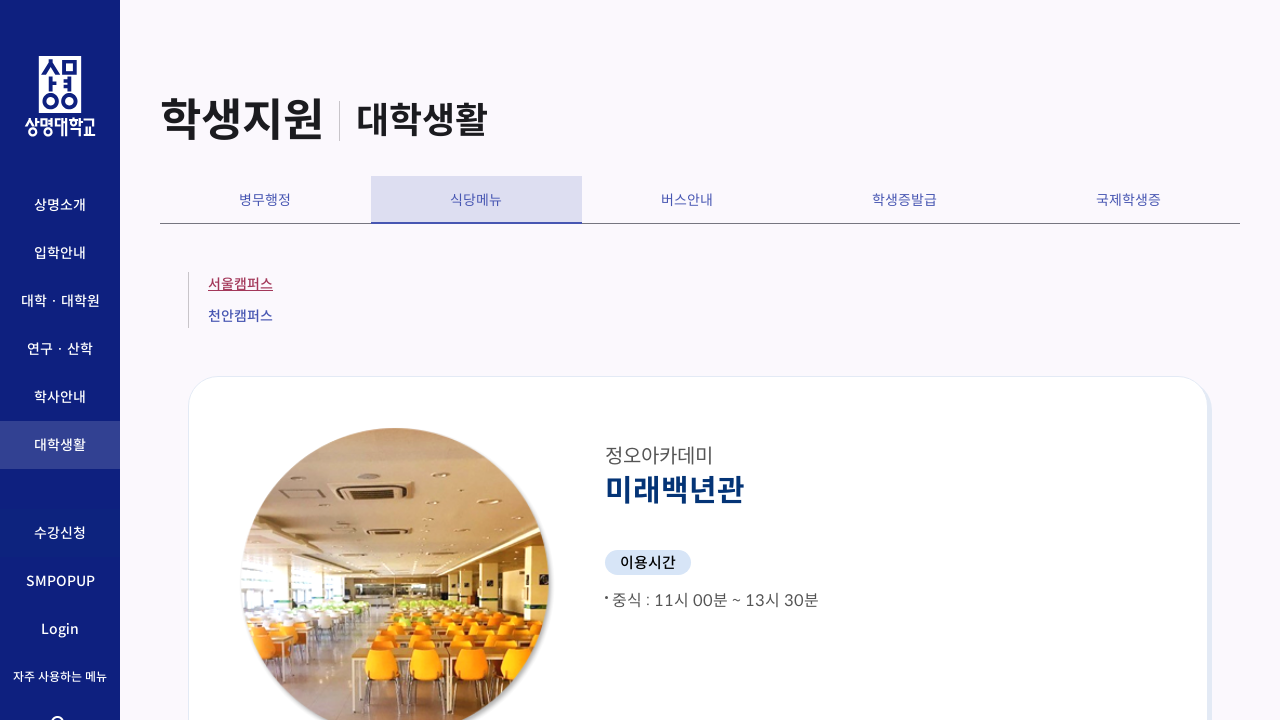

Navigated to SMU restaurant menu page
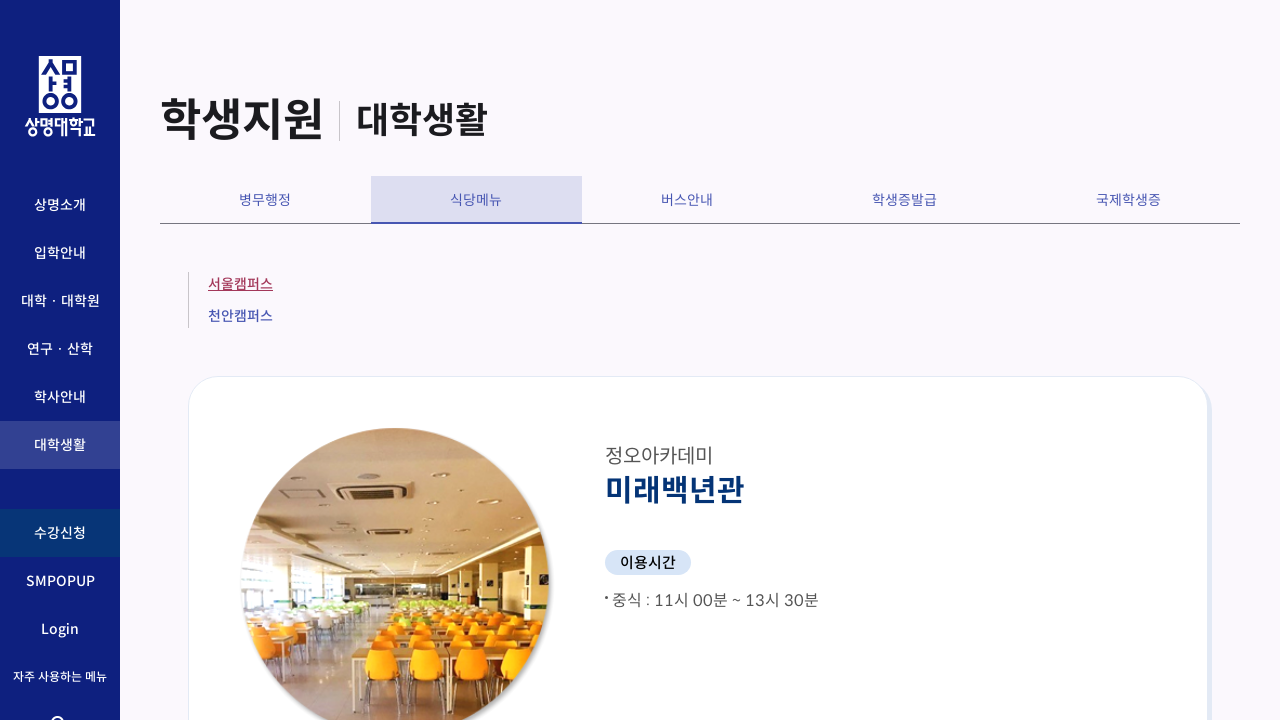

Menu list boxes loaded
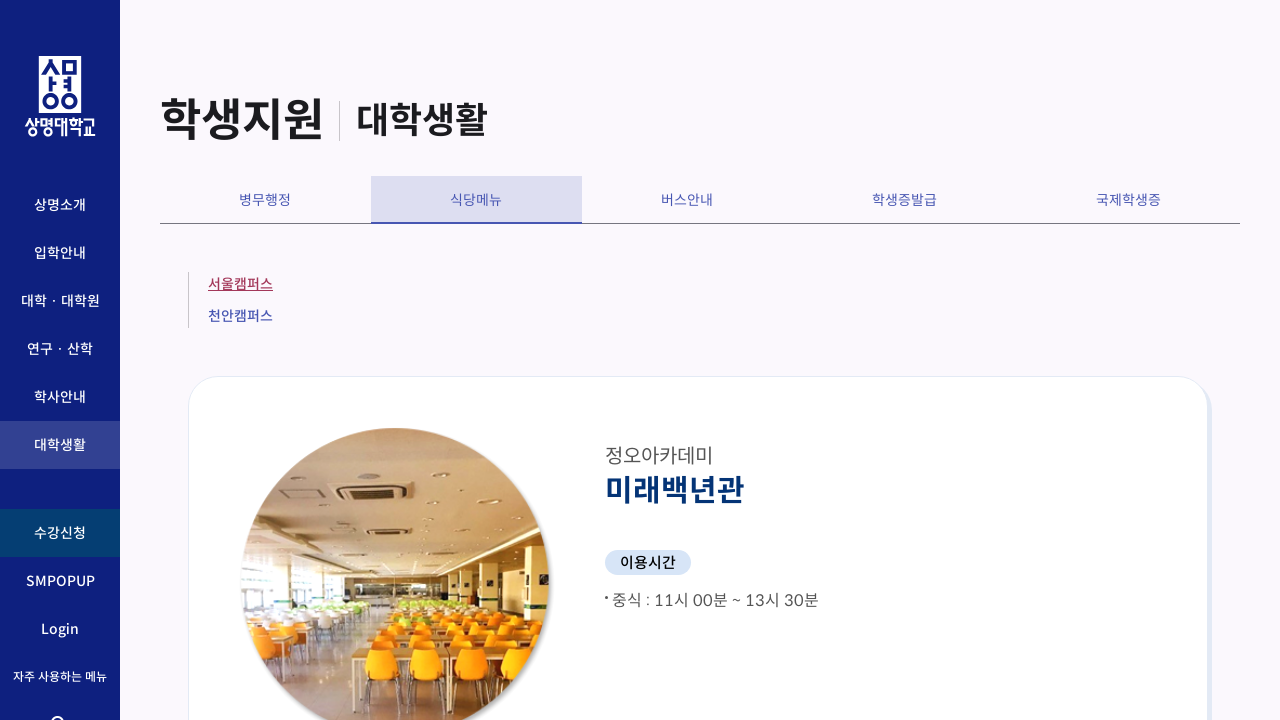

Retrieved 1 menu boxes from the page
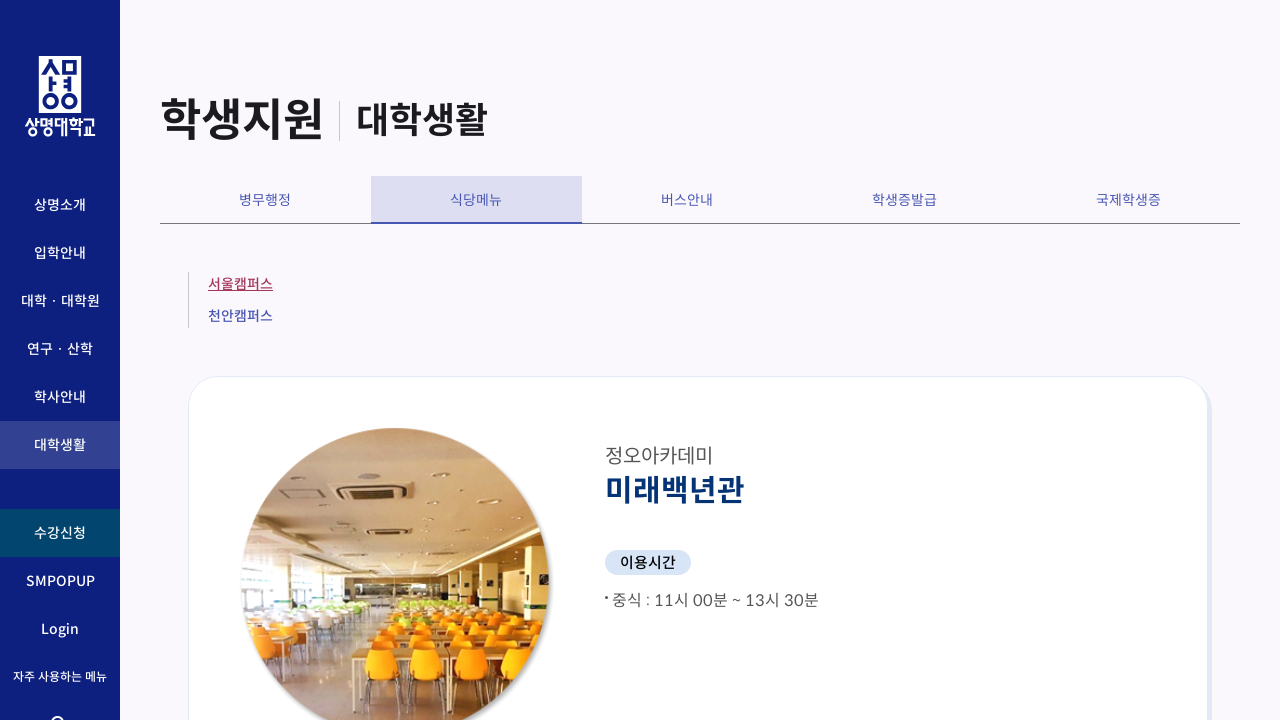

Verified that menu boxes are present on the page
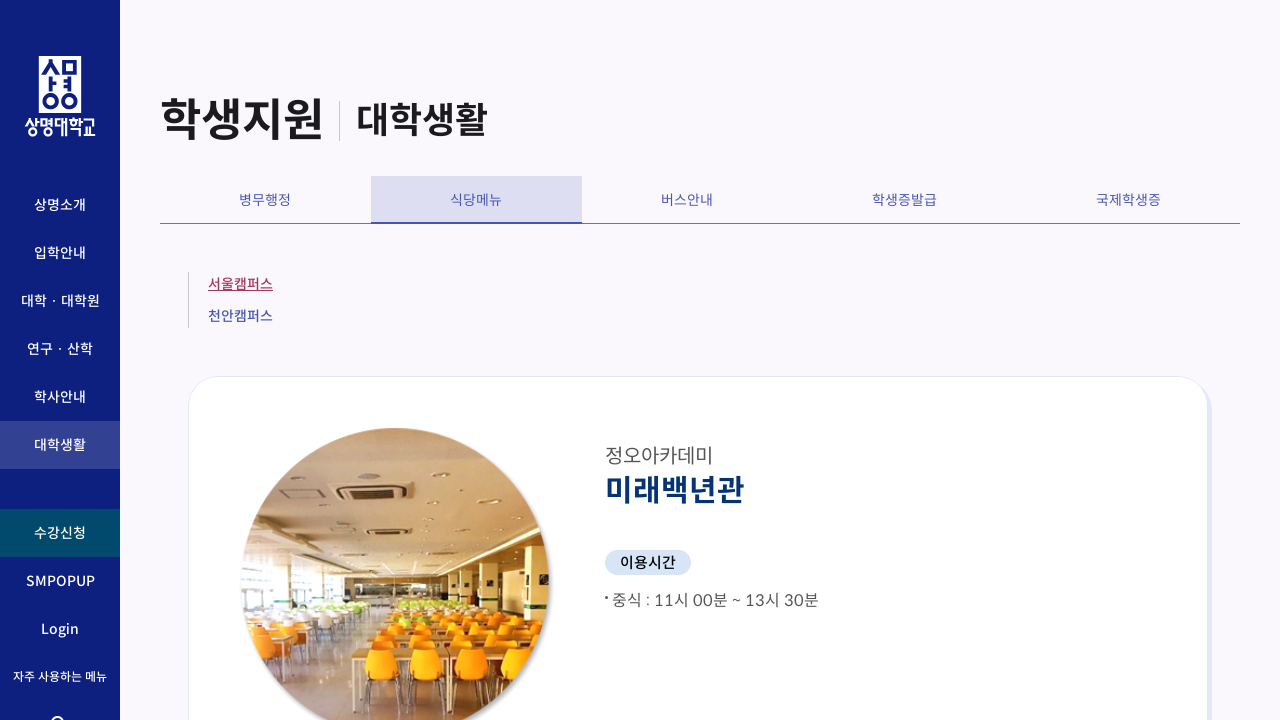

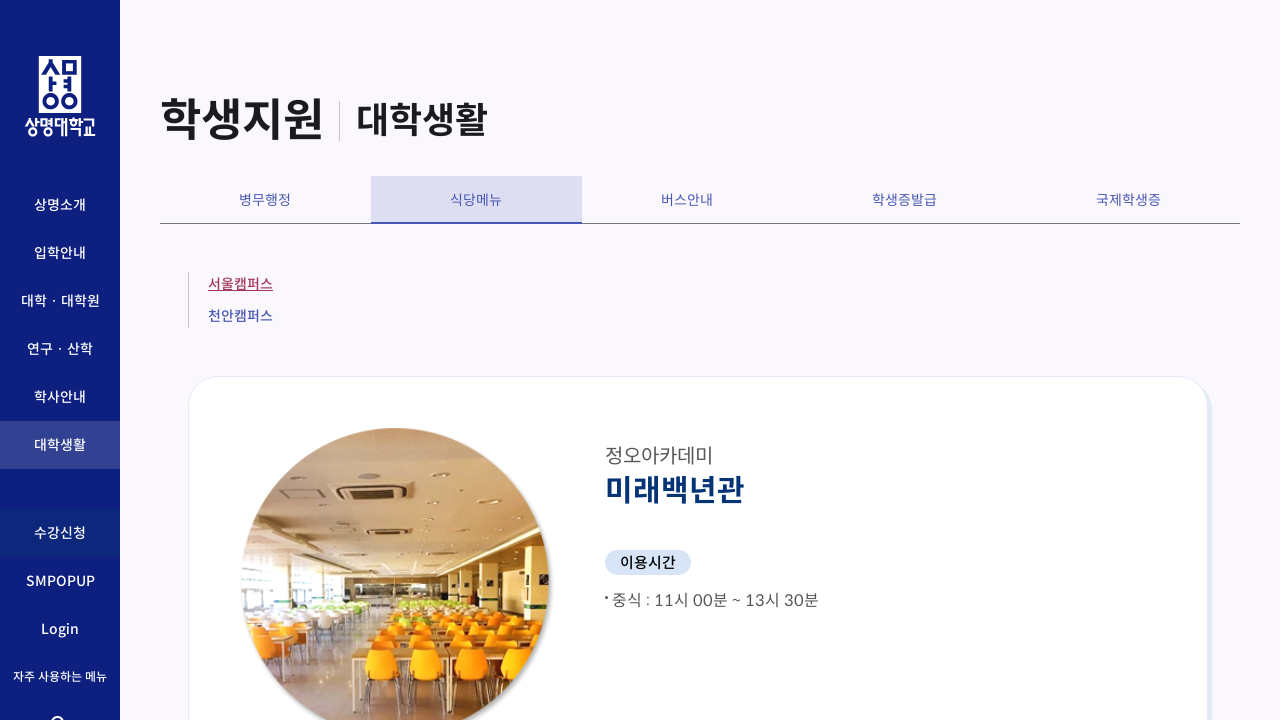